Tests JavaScript alert functionality by clicking a button that triggers a JS alert dialog

Starting URL: https://the-internet.herokuapp.com/javascript_alerts

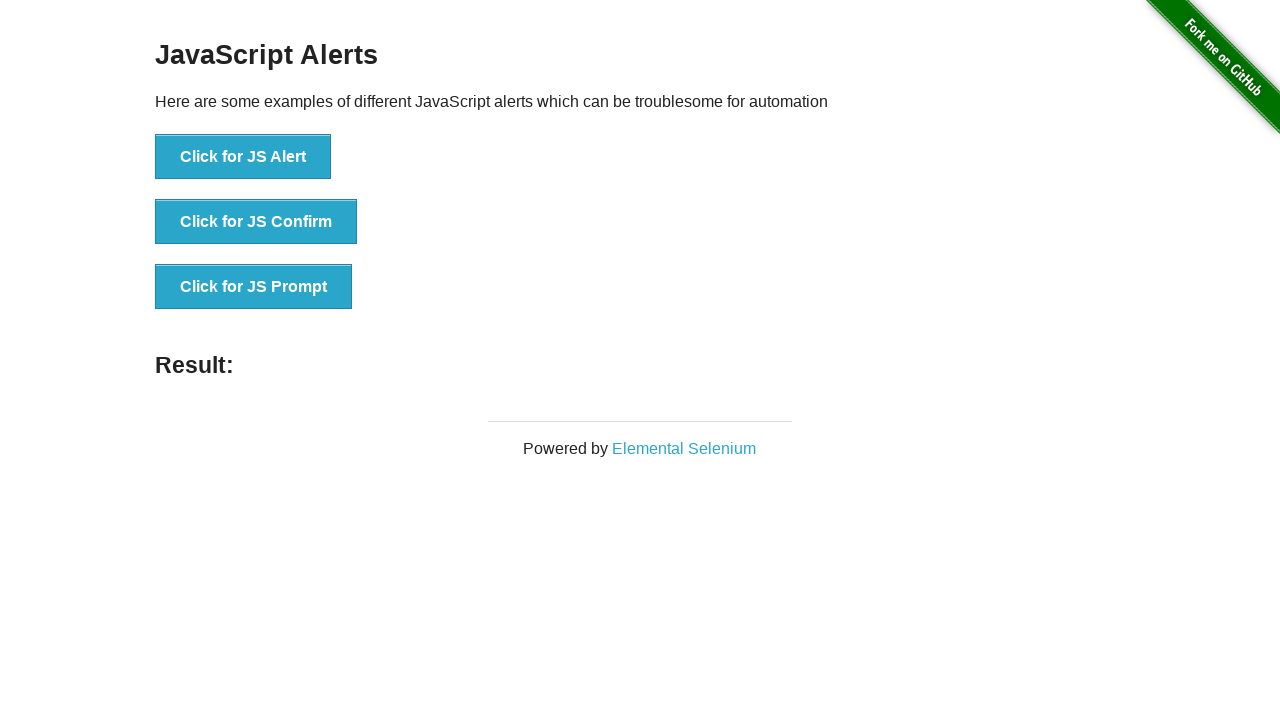

Clicked button to trigger JavaScript alert at (243, 157) on xpath=//button[text()="Click for JS Alert"]
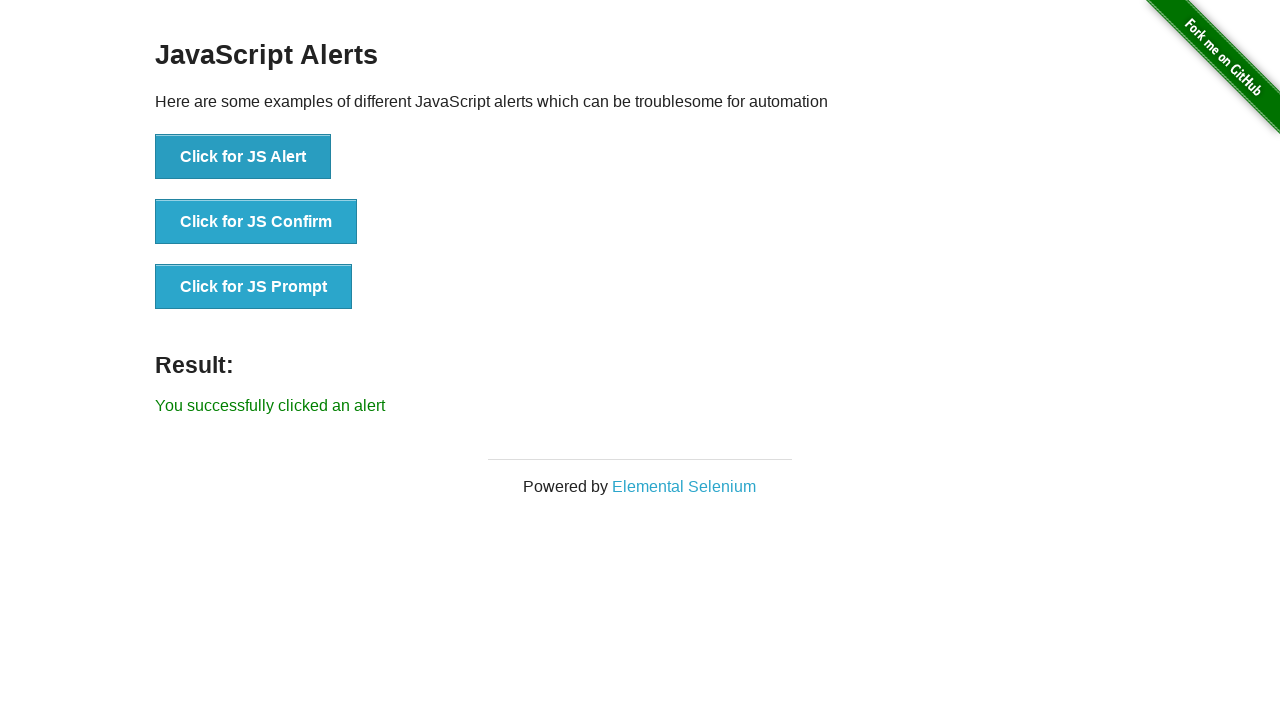

Set up dialog handler to accept alerts
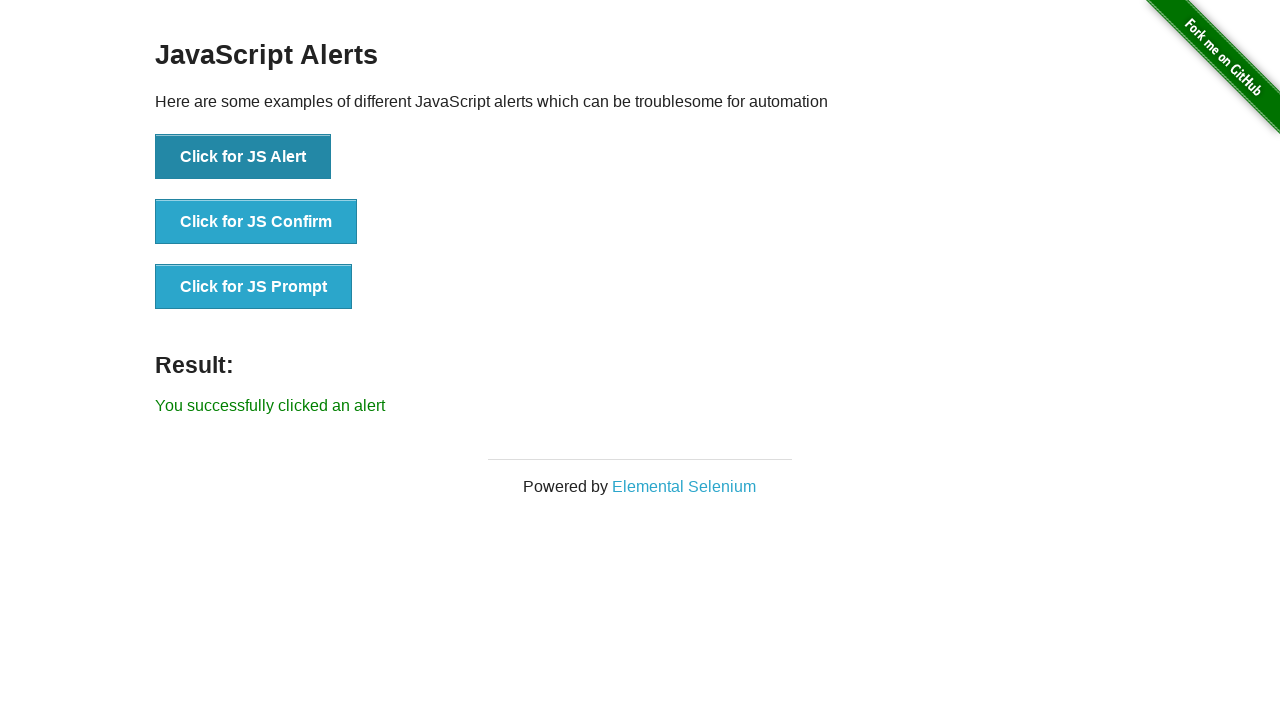

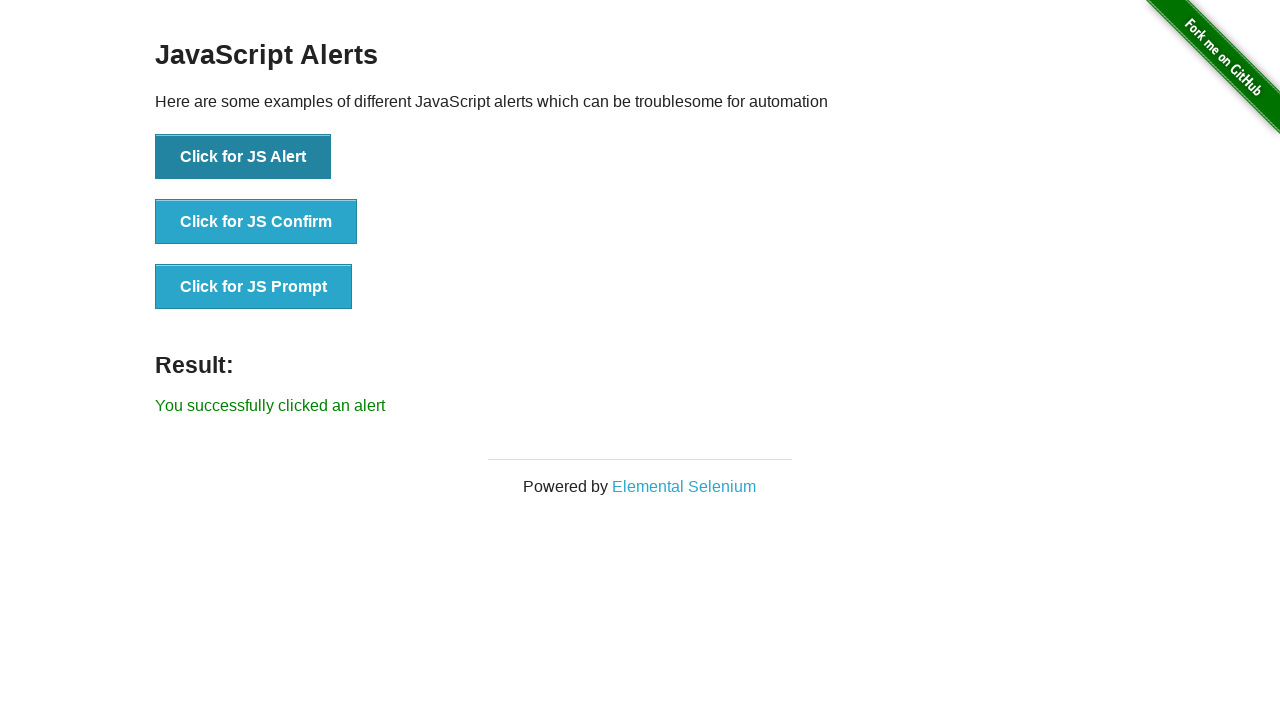